Opens Firefox browser and navigates to the Firefox homepage

Starting URL: https://www.firefox.com/

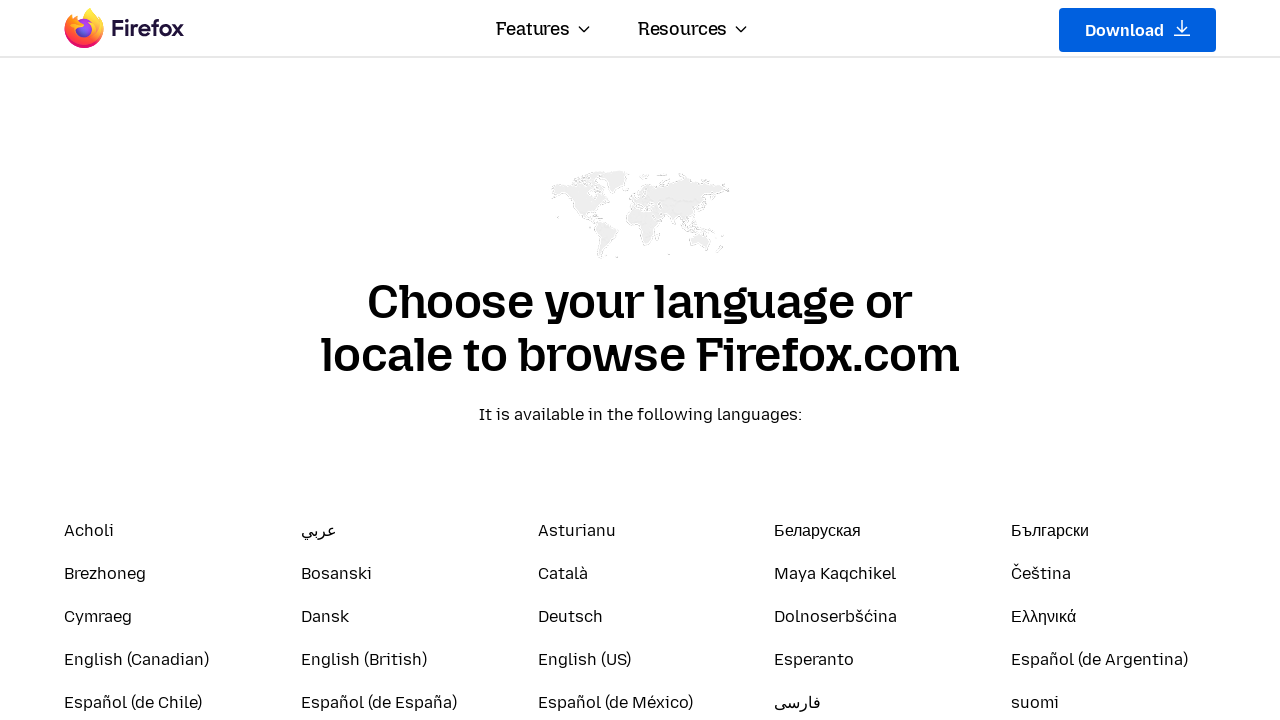

Firefox homepage loaded at https://www.firefox.com/
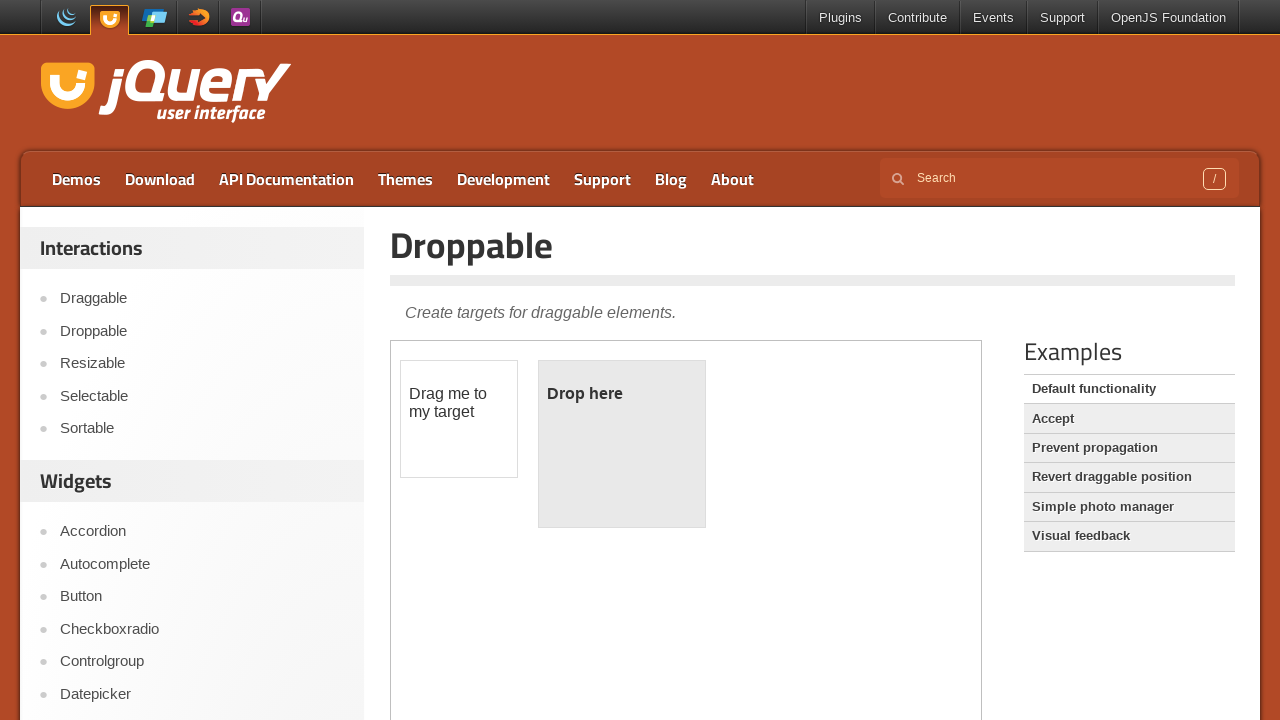

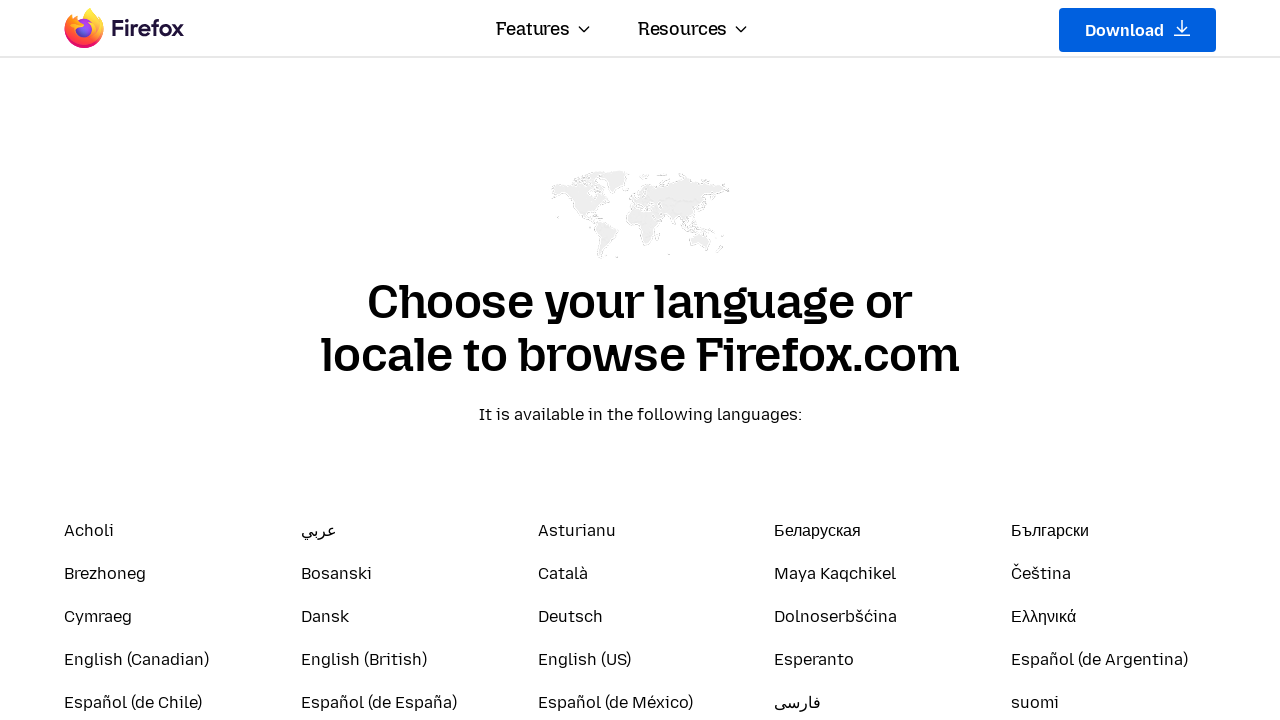